Tests JavaScript alert handling by clicking a button that triggers an alert, accepting the alert, and verifying the result message is displayed correctly.

Starting URL: http://the-internet.herokuapp.com/javascript_alerts

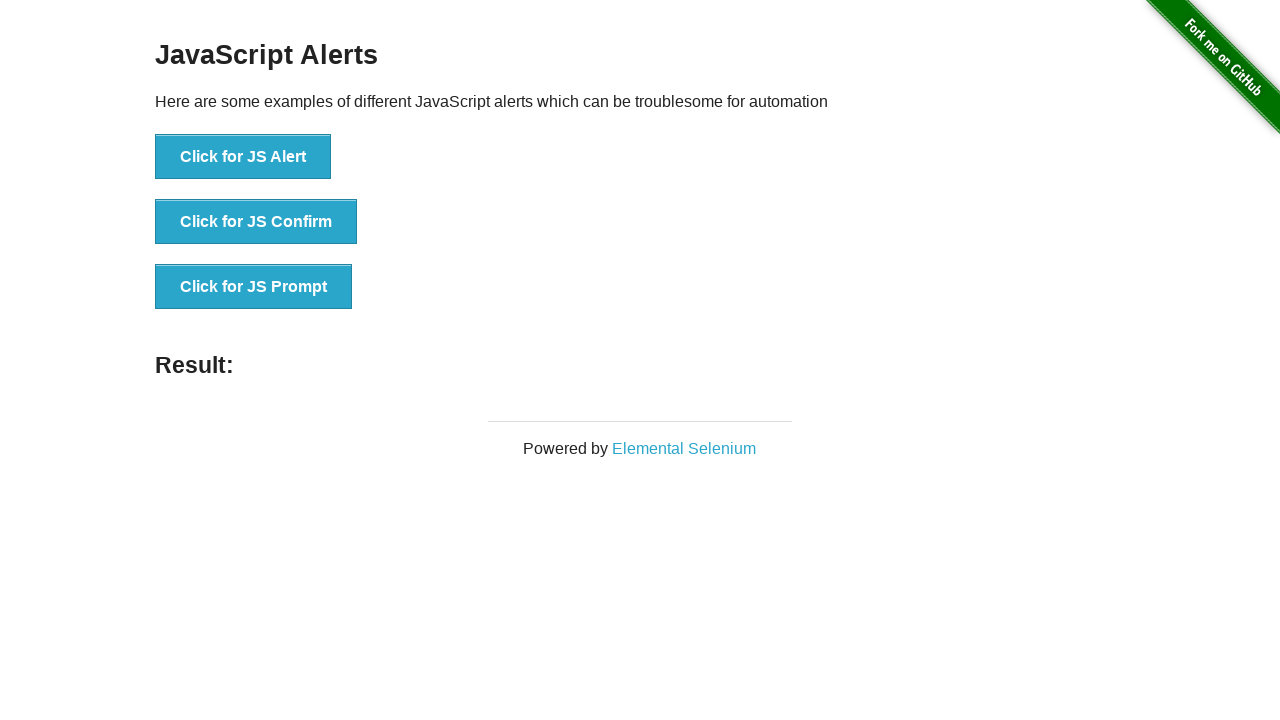

Clicked the first button to trigger JavaScript alert at (243, 157) on ul > li:nth-child(1) > button
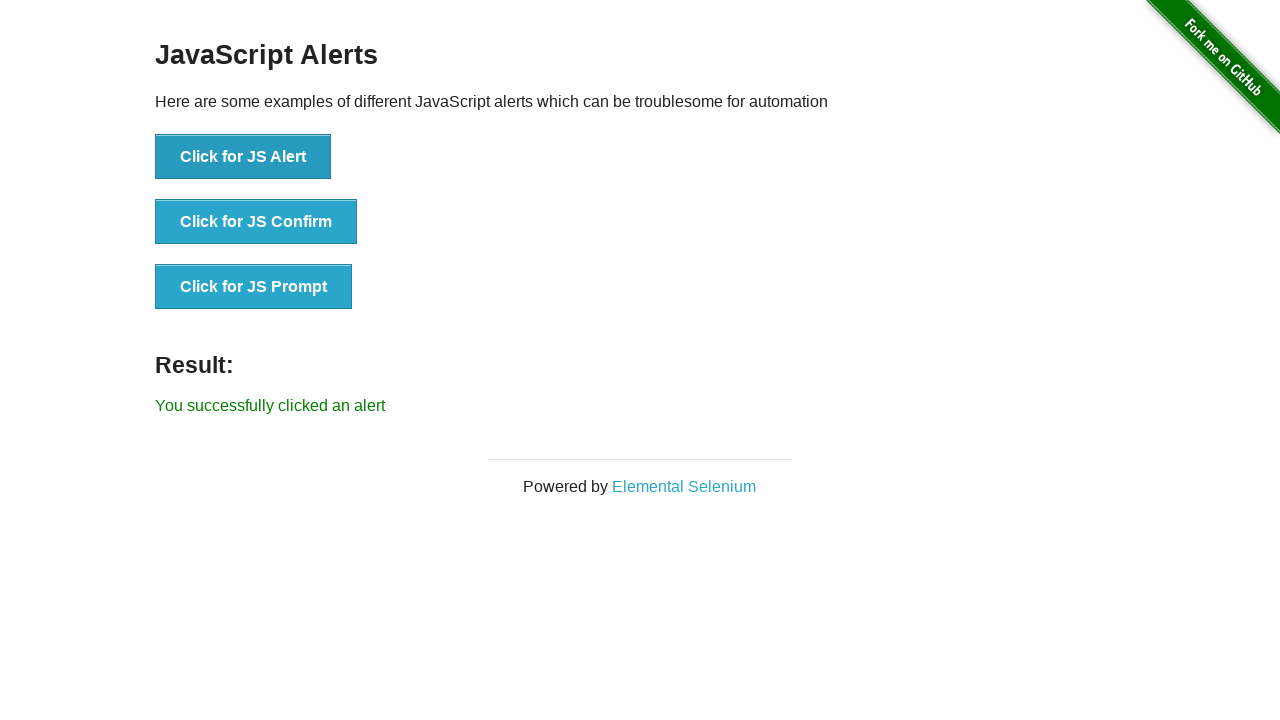

Set up dialog handler to accept alerts
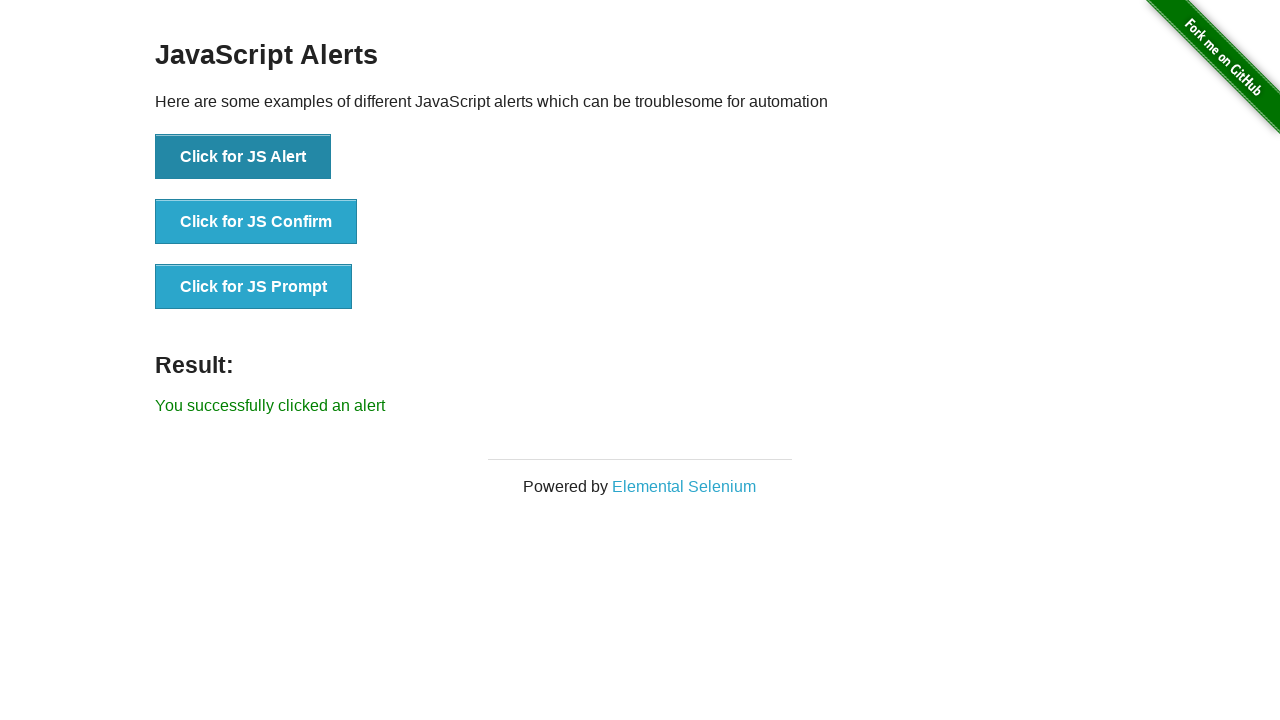

Clicked the first button again to trigger alert with handler active at (243, 157) on ul > li:nth-child(1) > button
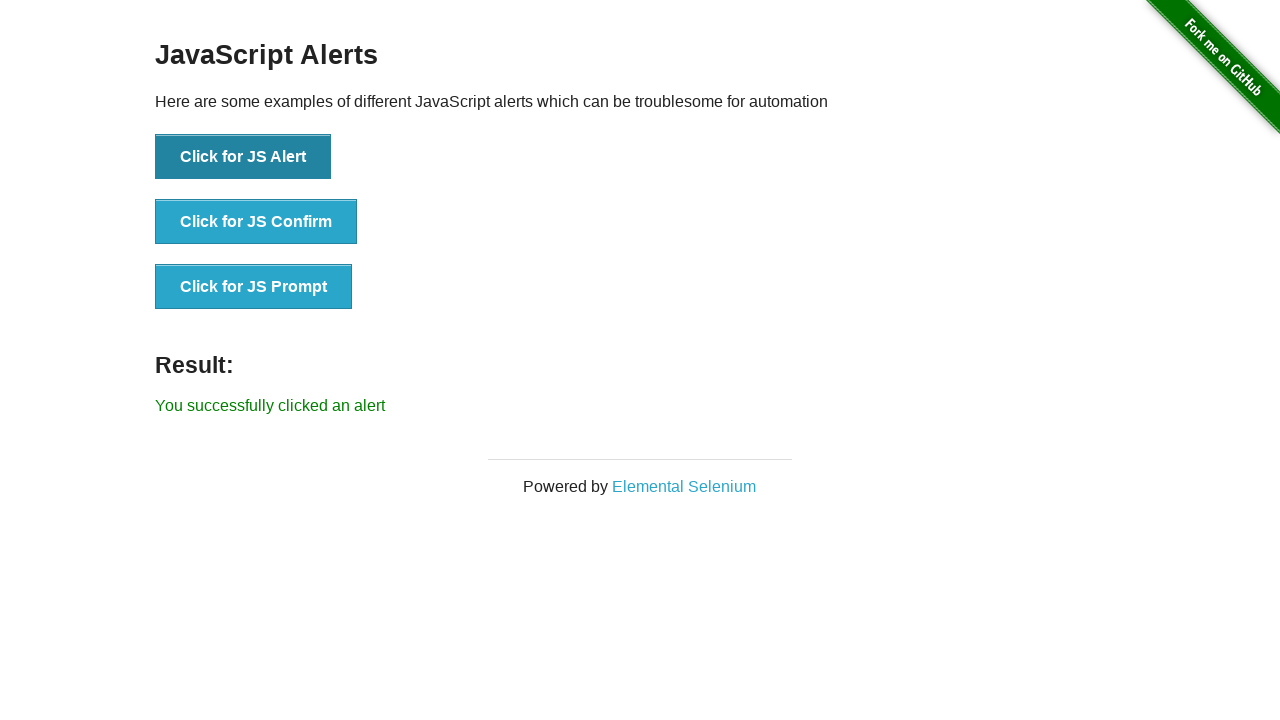

Retrieved result text content from #result element
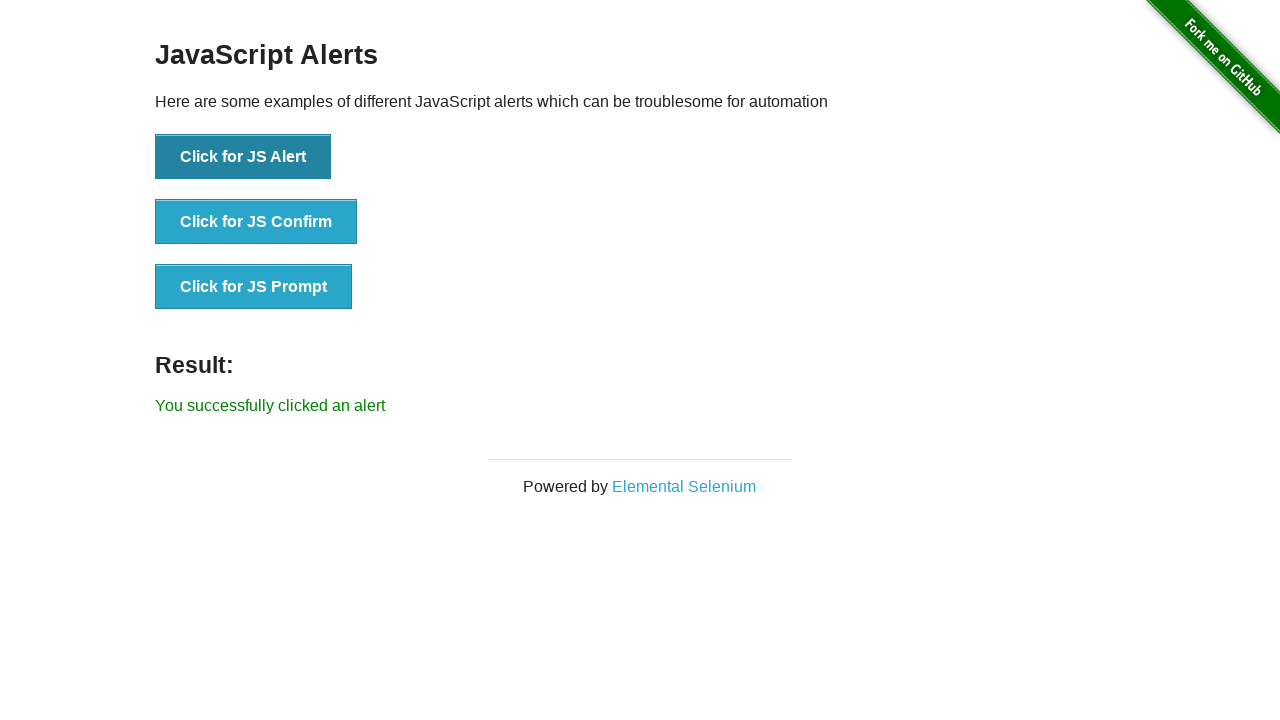

Verified that result message displays 'You successfully clicked an alert'
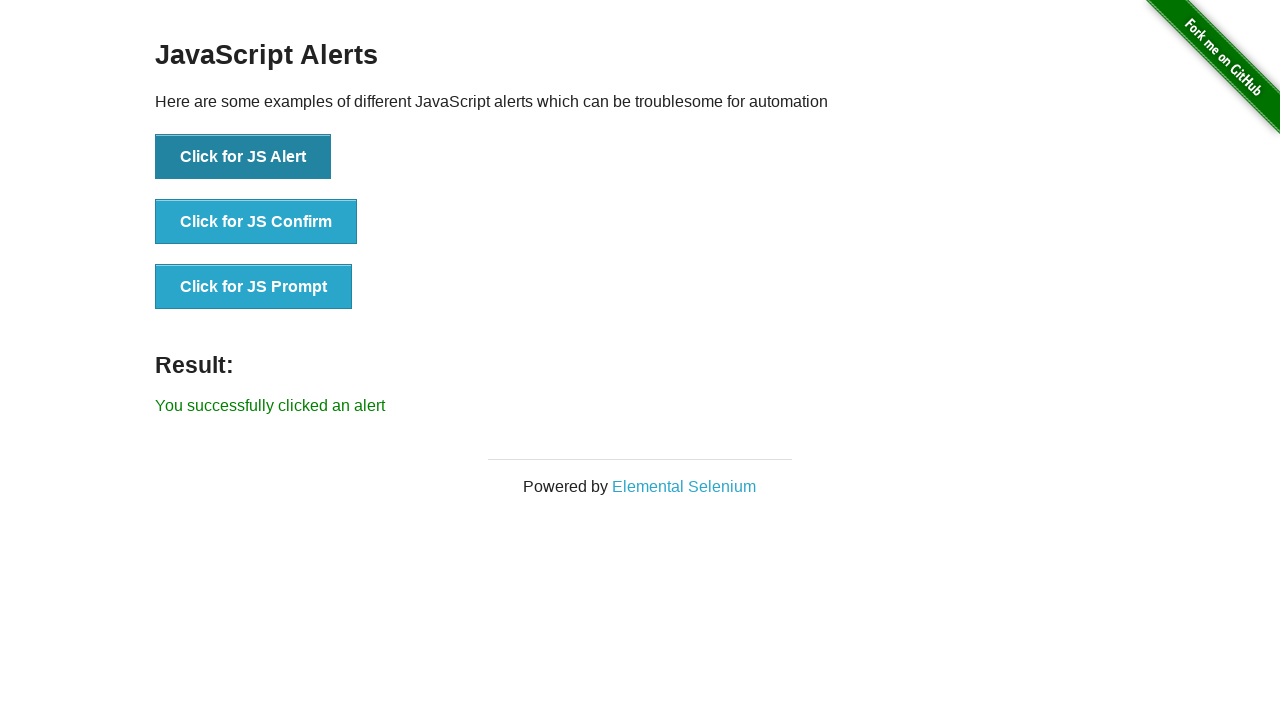

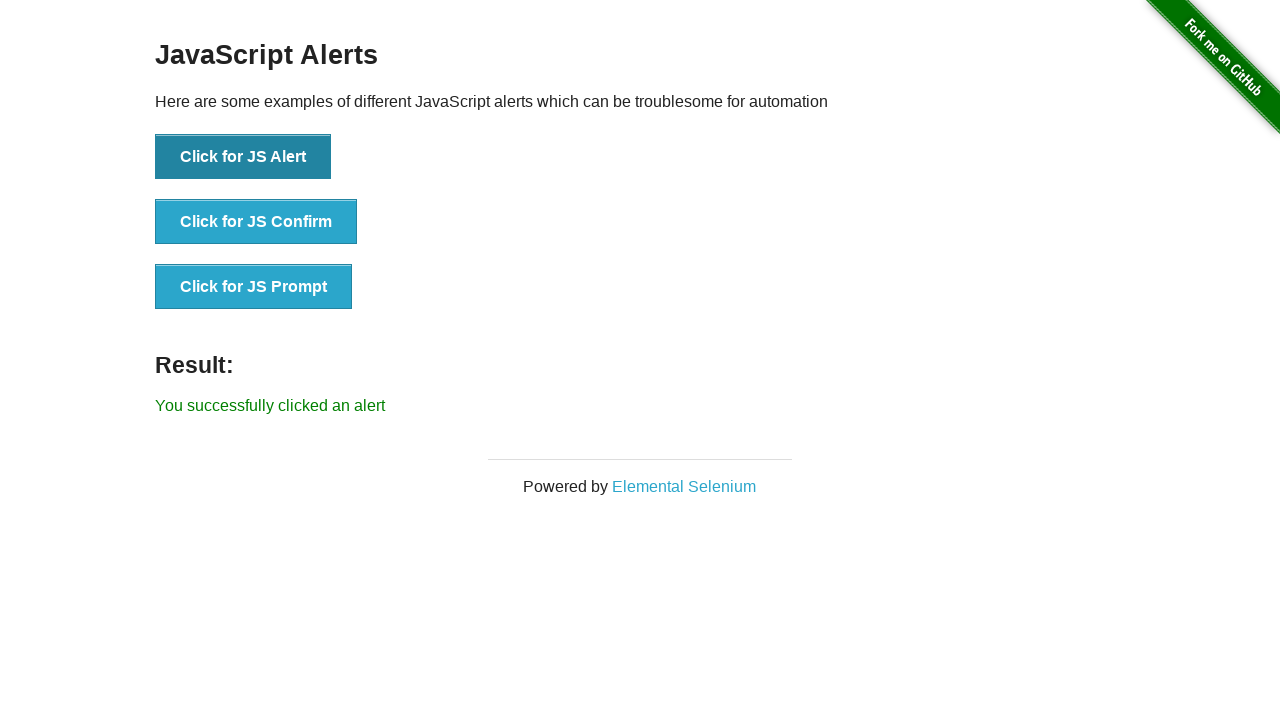